Opens Target Circle page and verifies the URL contains "target-circle"

Starting URL: https://www.target.com/circle

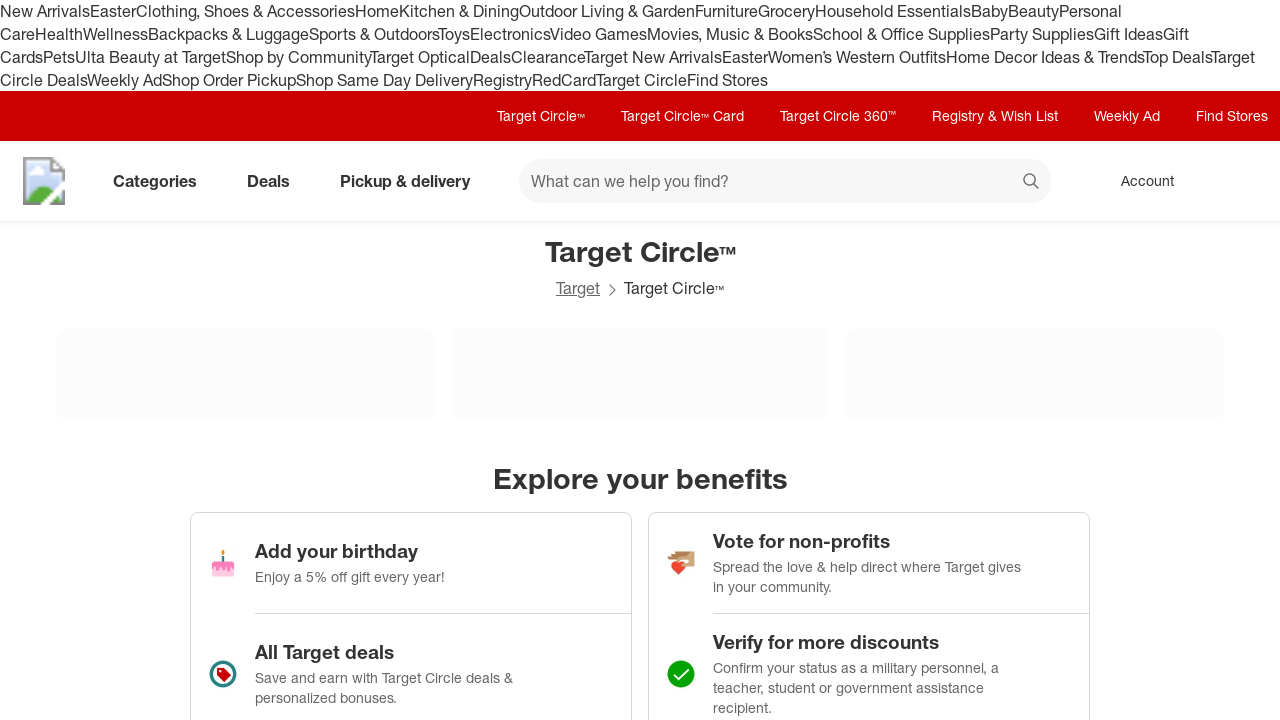

Verified URL contains 'target-circle'
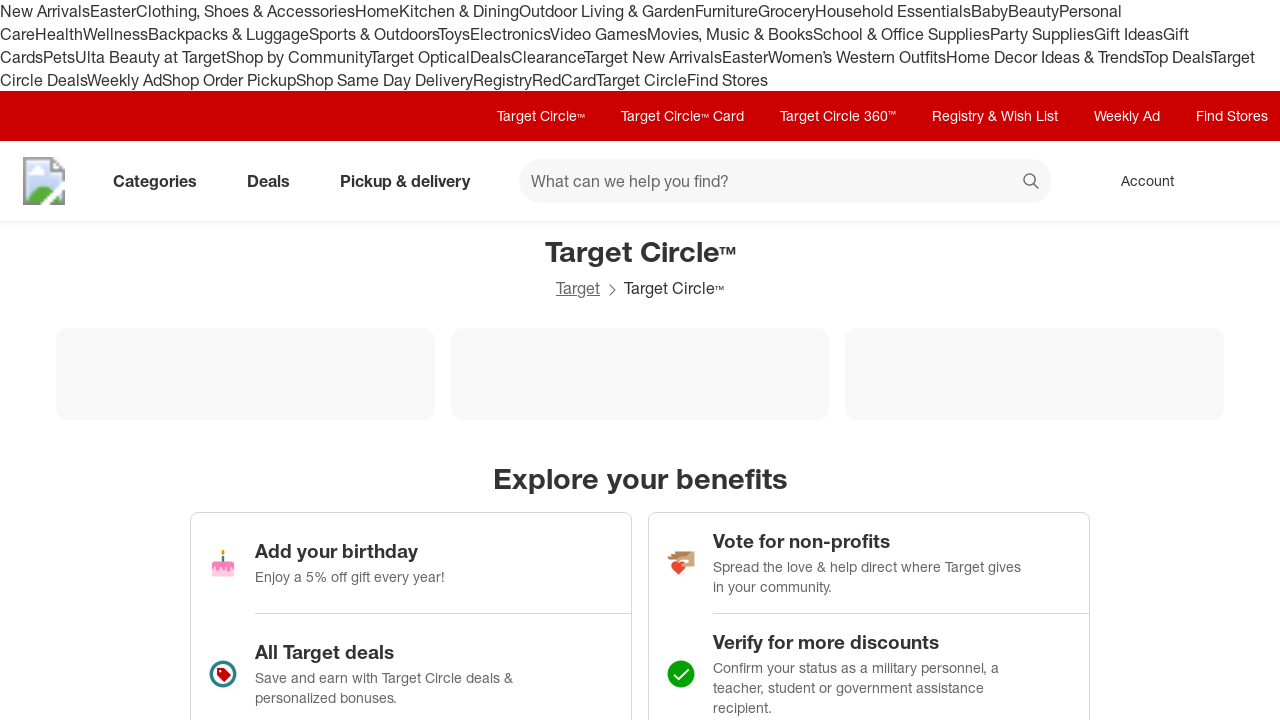

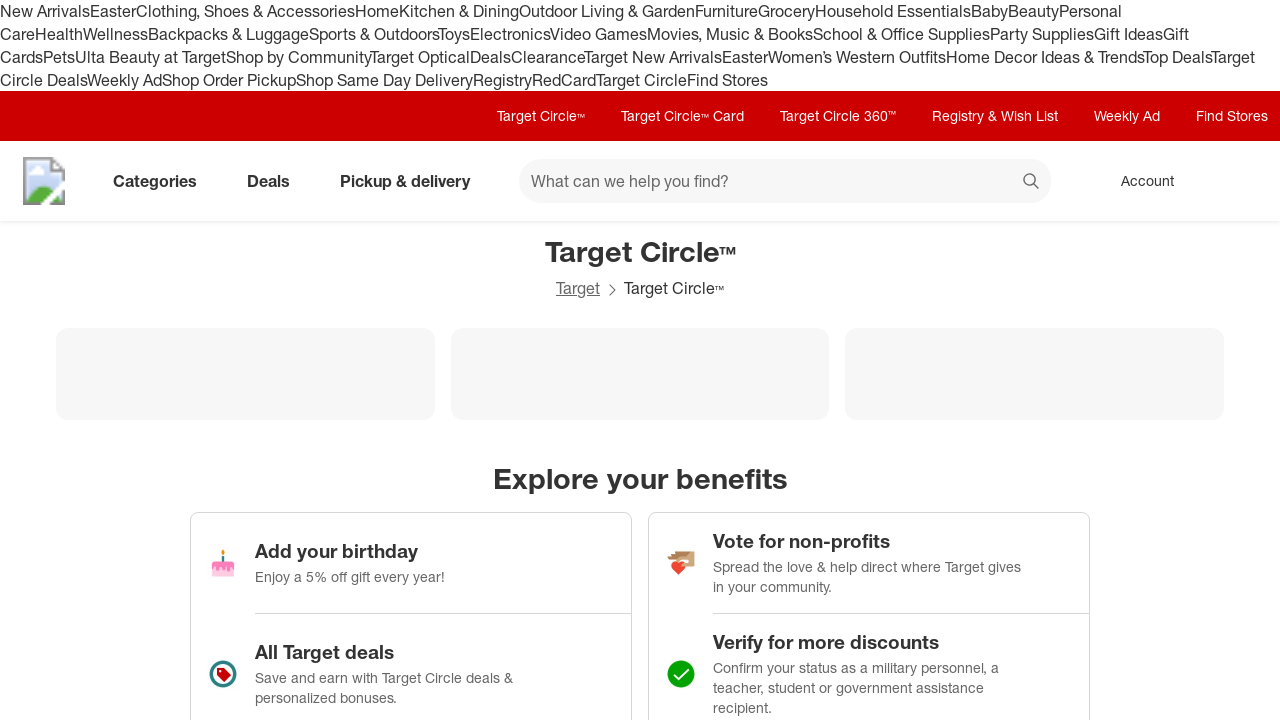